Tests text box form functionality by filling in name, email, current address, and permanent address fields, then submitting and verifying the displayed results

Starting URL: https://demoqa.com/

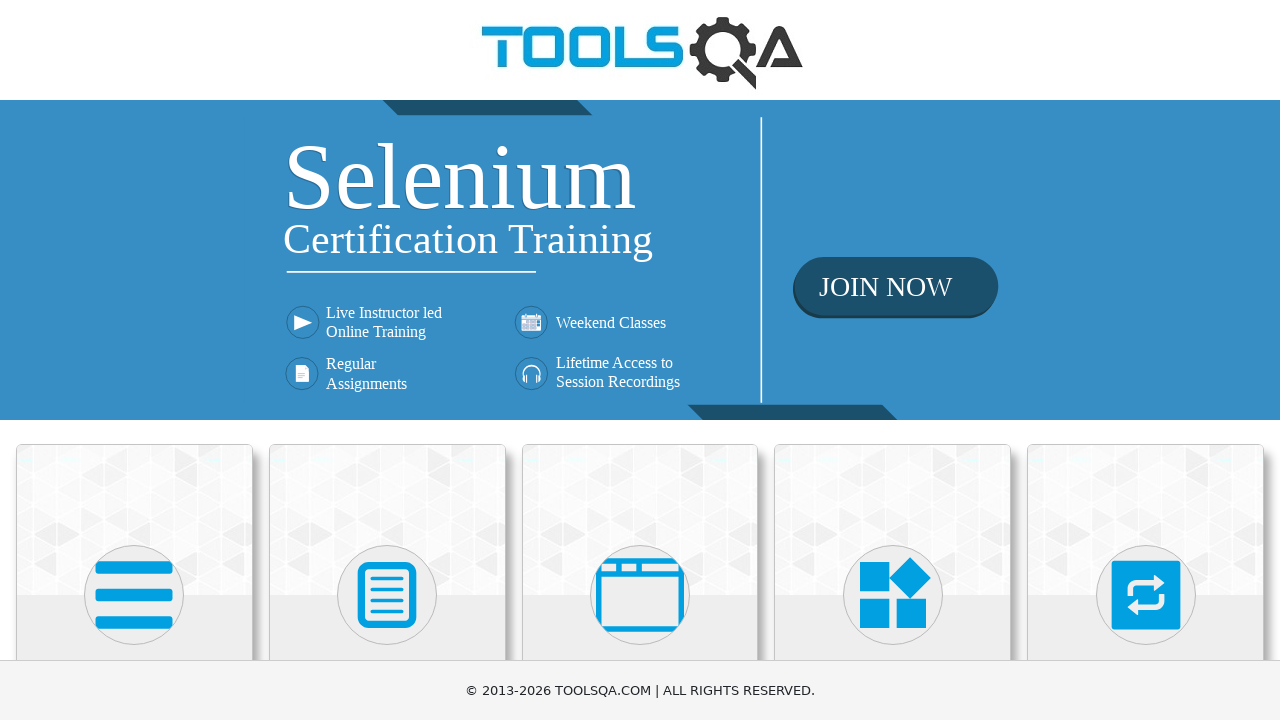

Waited for Elements section to load
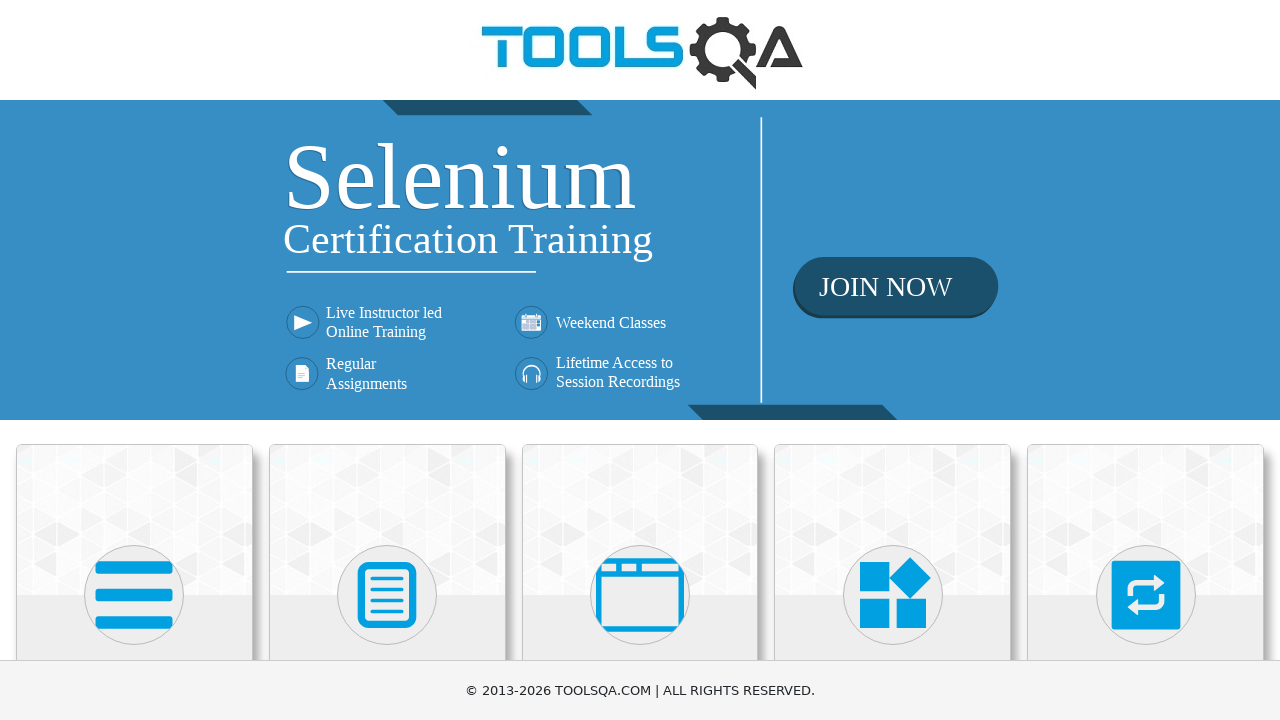

Clicked on Elements section from homepage at (134, 360) on internal:role=heading[name="elements"i]
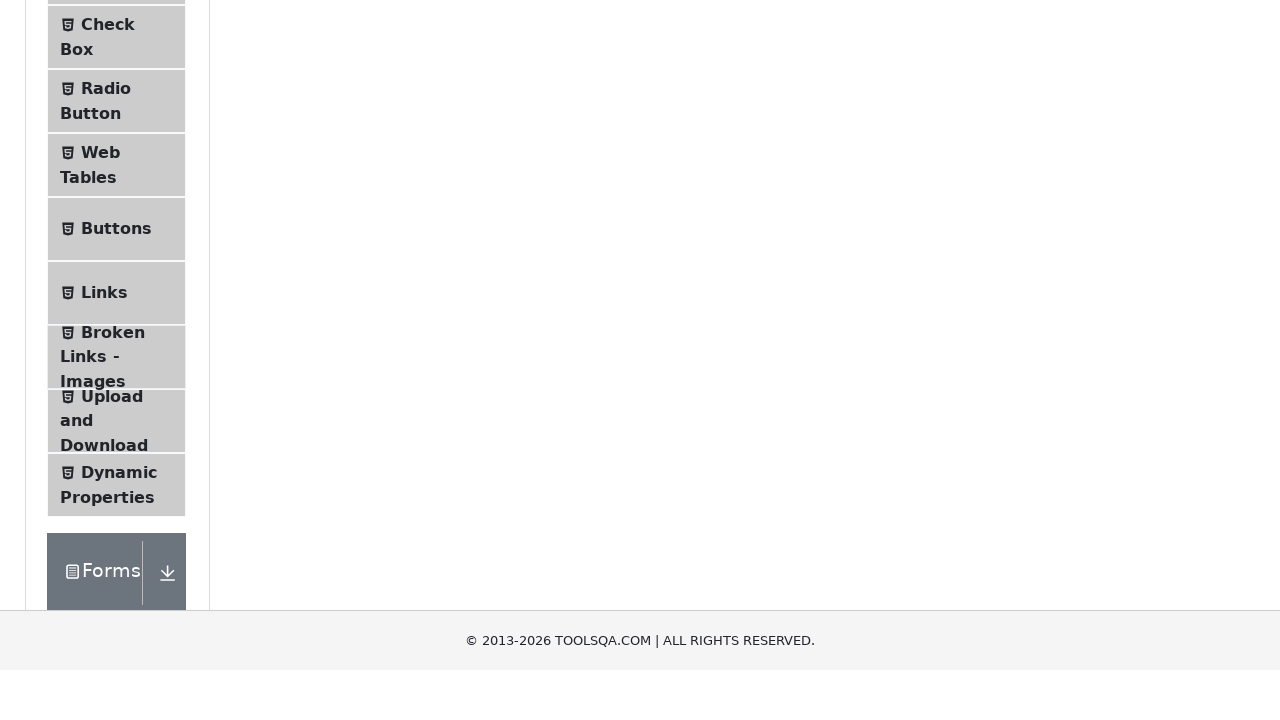

Waited for Text Box menu item to load
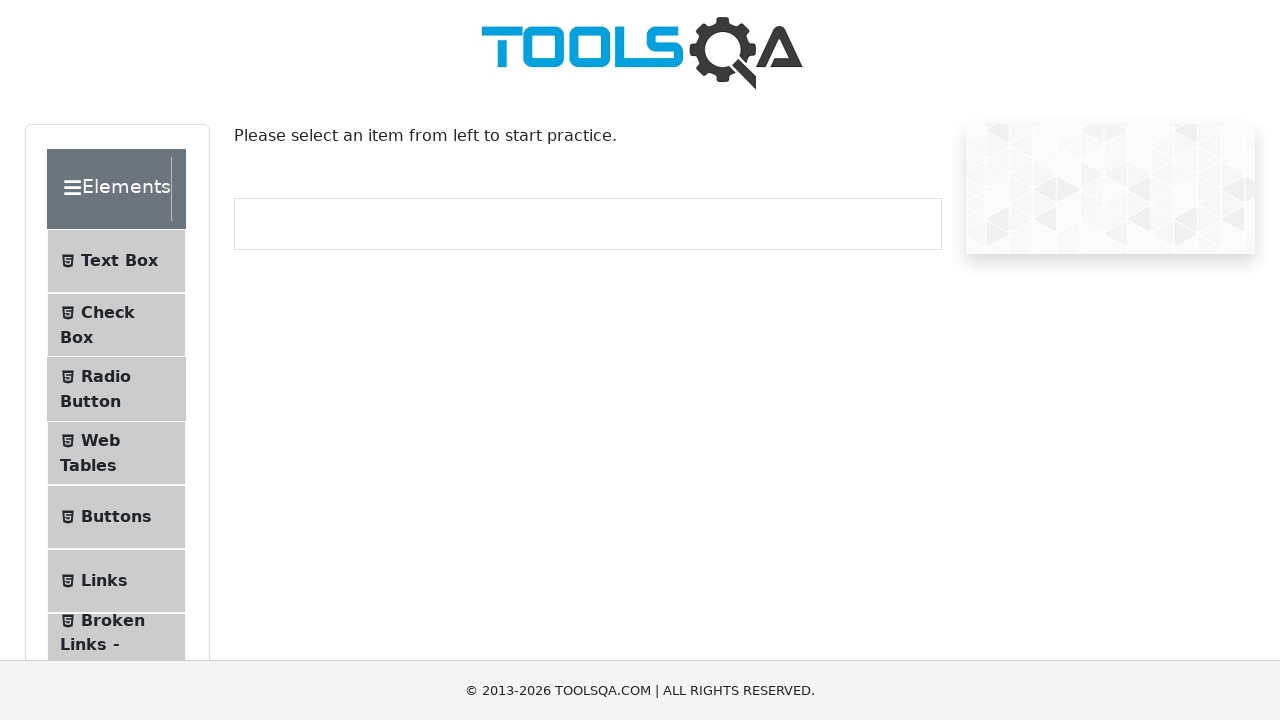

Clicked on Text Box menu item at (119, 261) on span:has-text('Text Box')
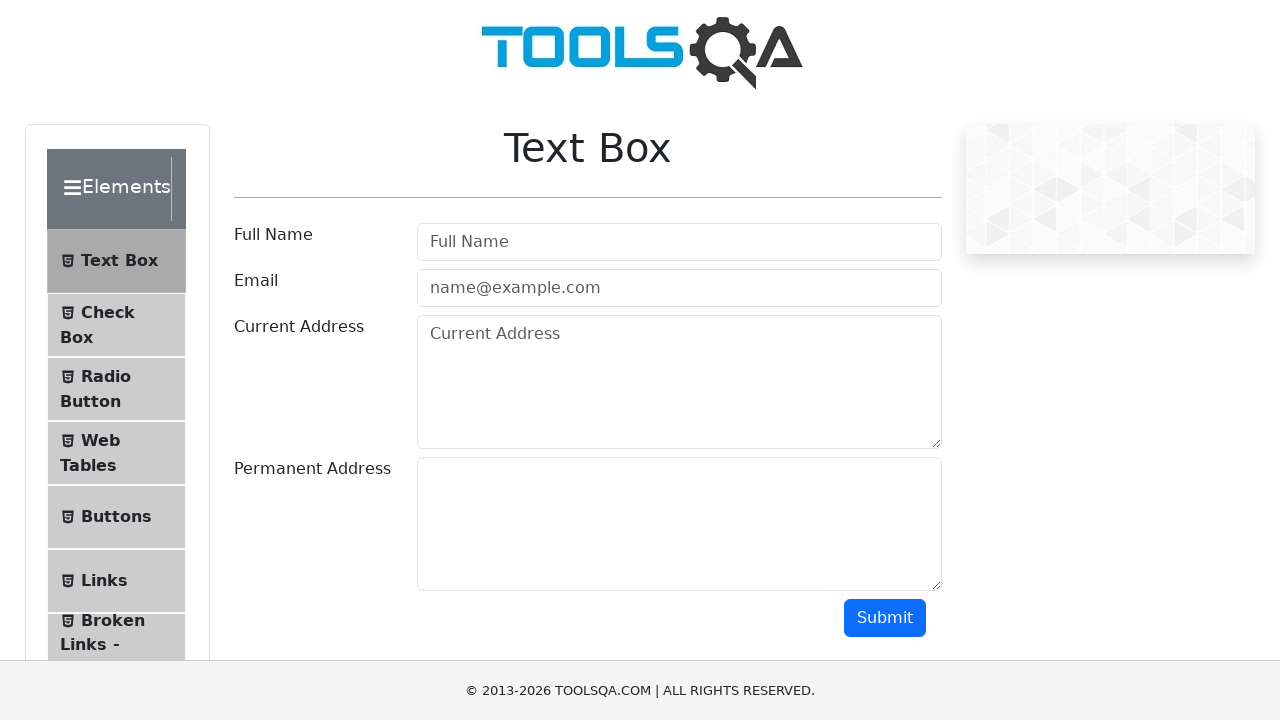

Filled in name field with 'Muhammad Ali' on internal:role=textbox >> nth=0
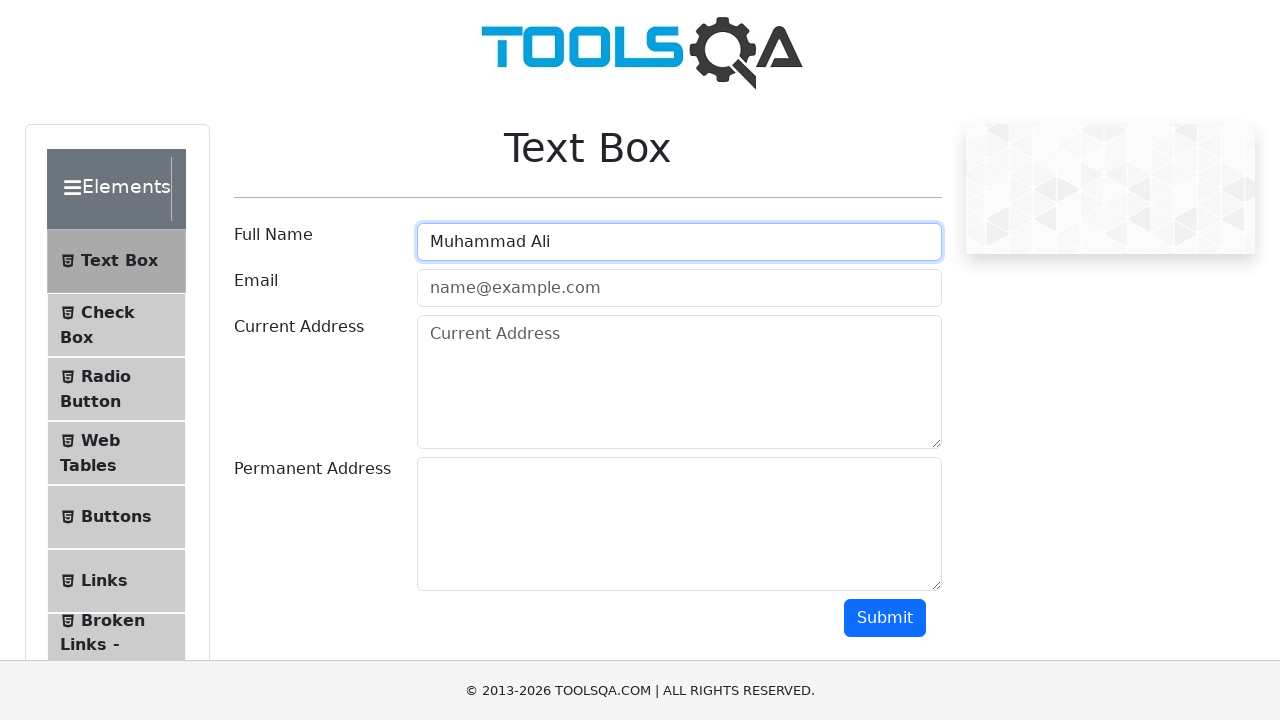

Filled in email field with 'name@example.com' on internal:attr=[placeholder="name@example.com"i]
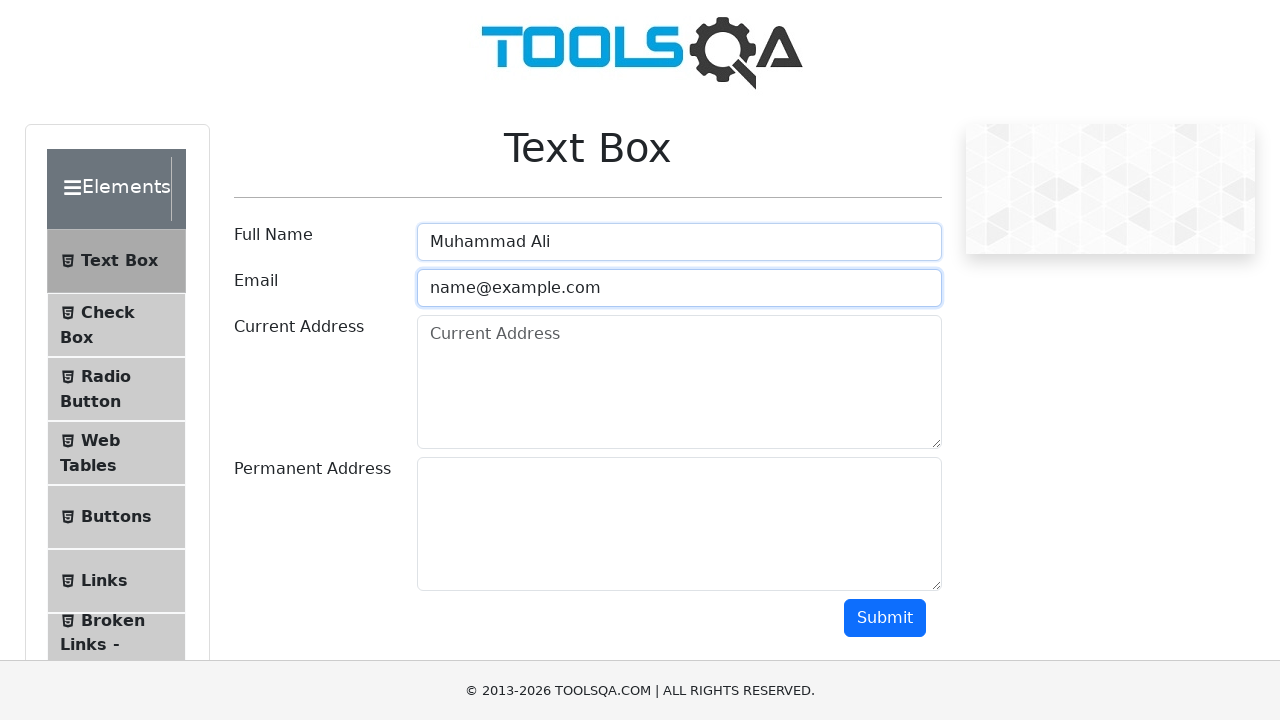

Filled in current address field with 'Current Address' on internal:attr=[placeholder="Current Address"i]
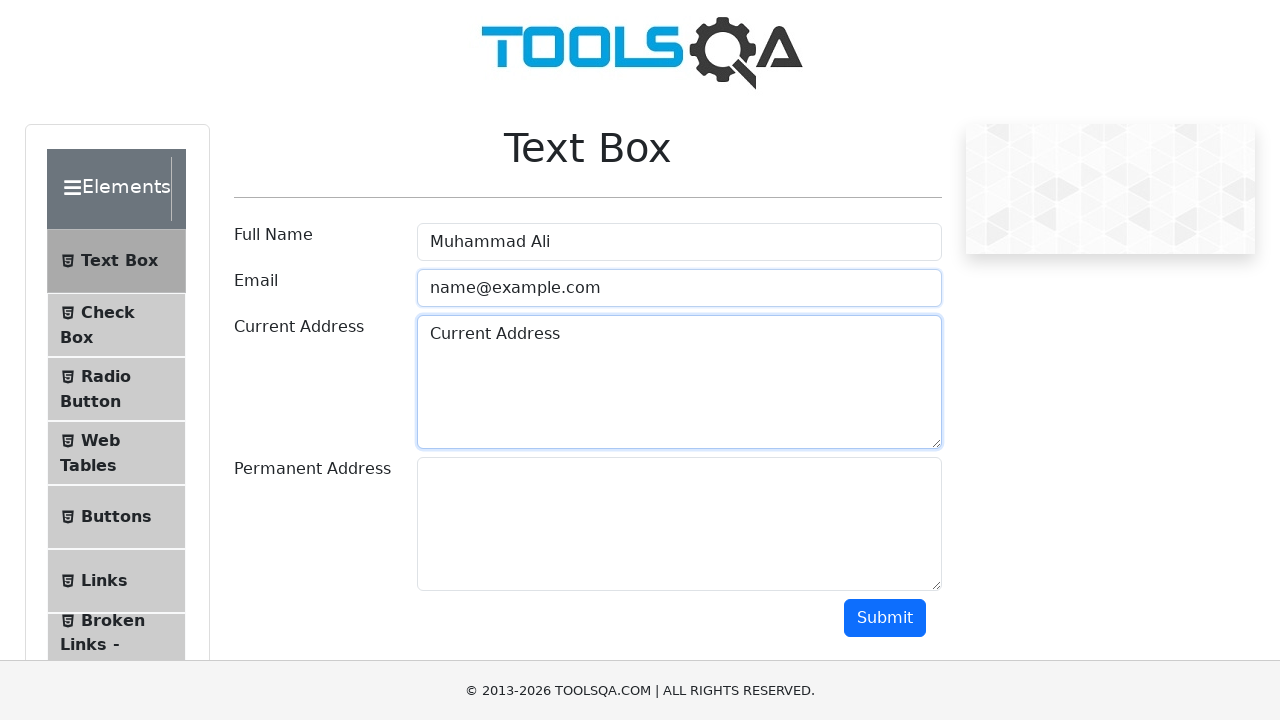

Filled in permanent address field with 'Awain Awain text .cocm' on #permanentAddress
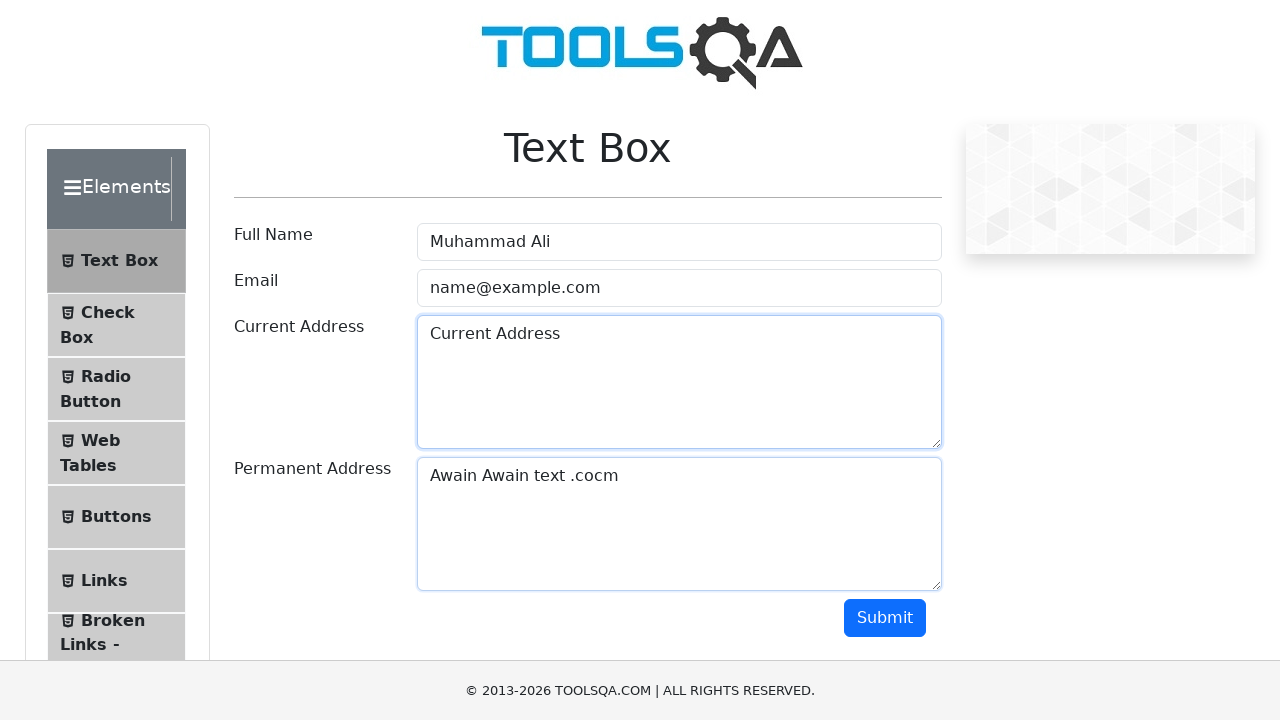

Clicked Submit button to submit the form at (885, 618) on internal:role=button[name="Submit"i]
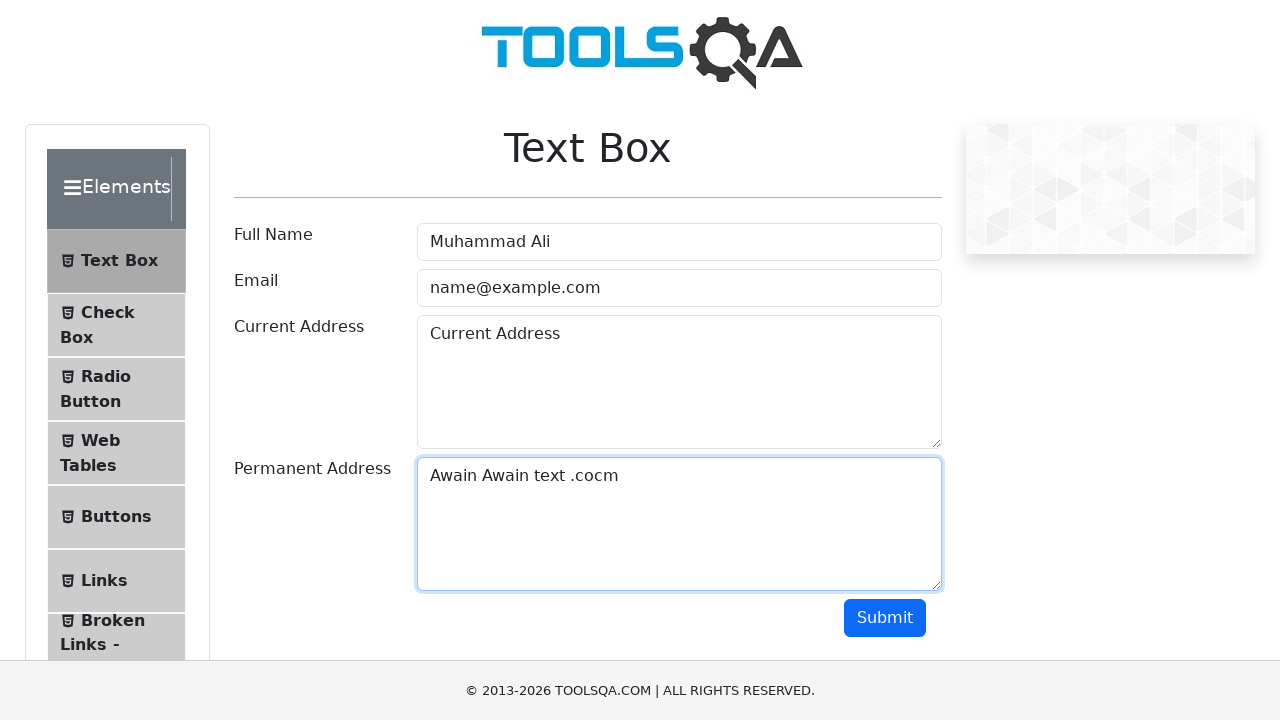

Form results displayed successfully
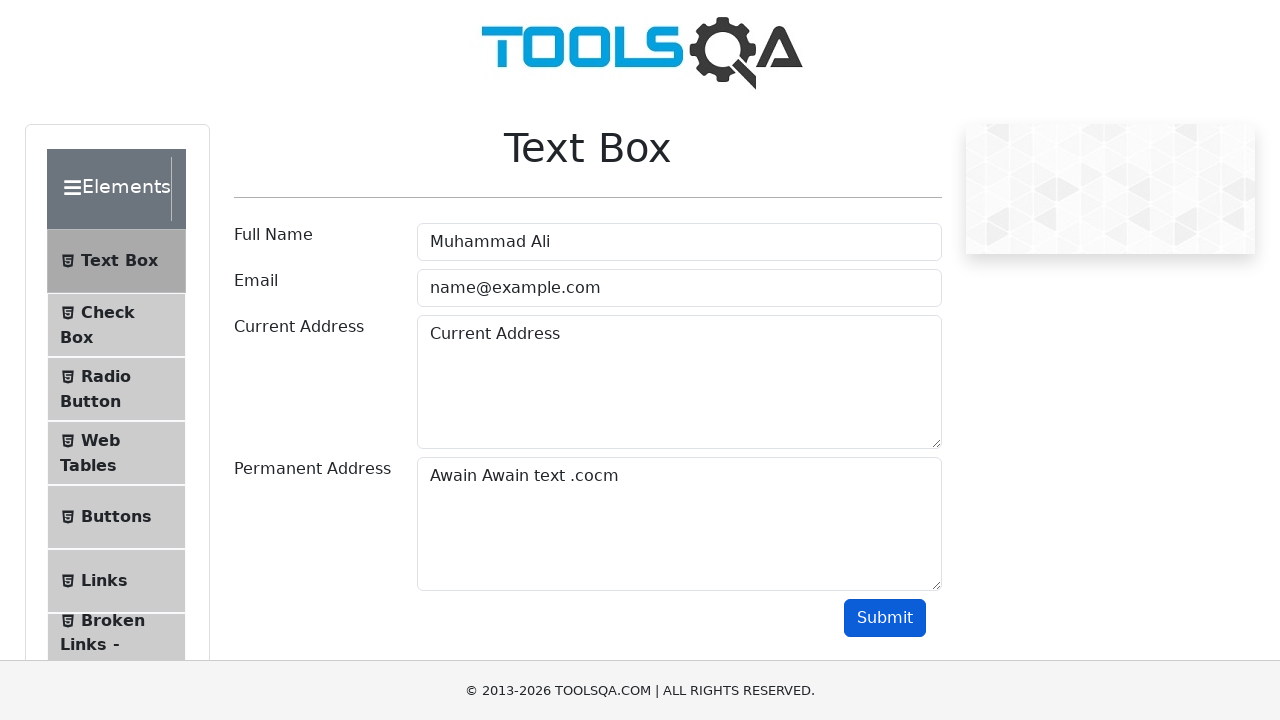

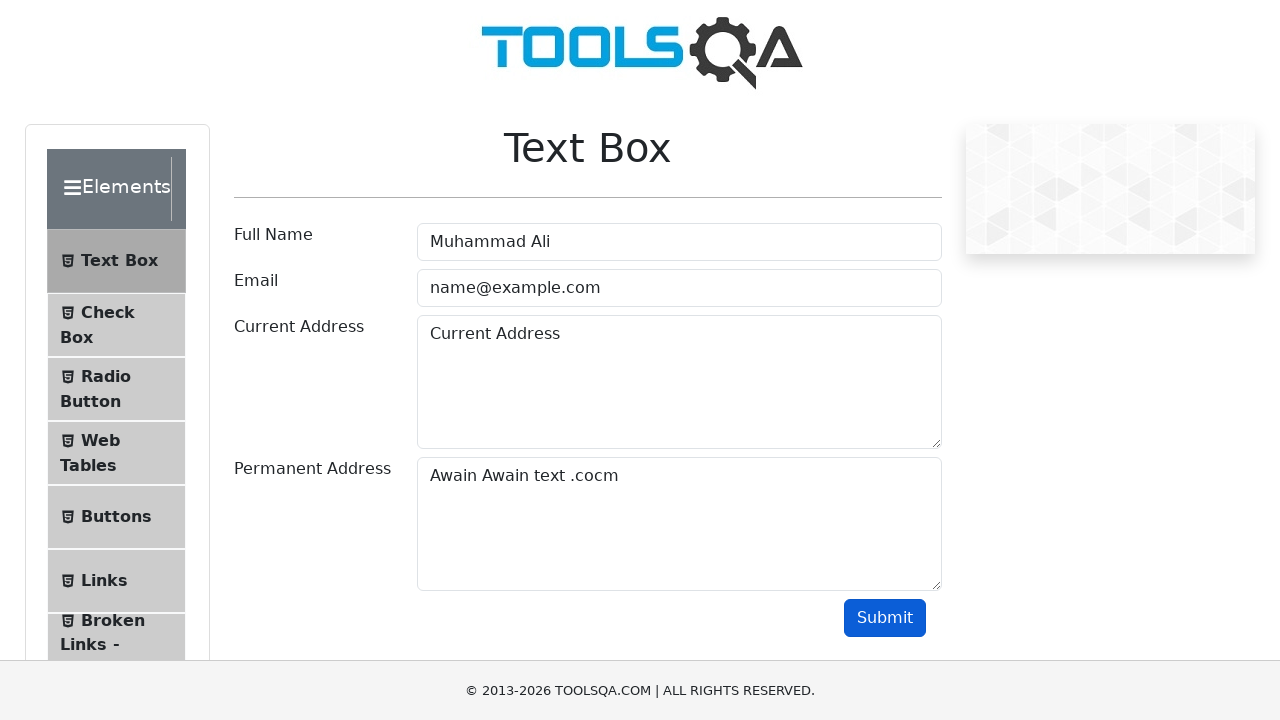